Adds a todo item "Refit bedroom" to the todo list and verifies it appears

Starting URL: https://example.cypress.io/todo

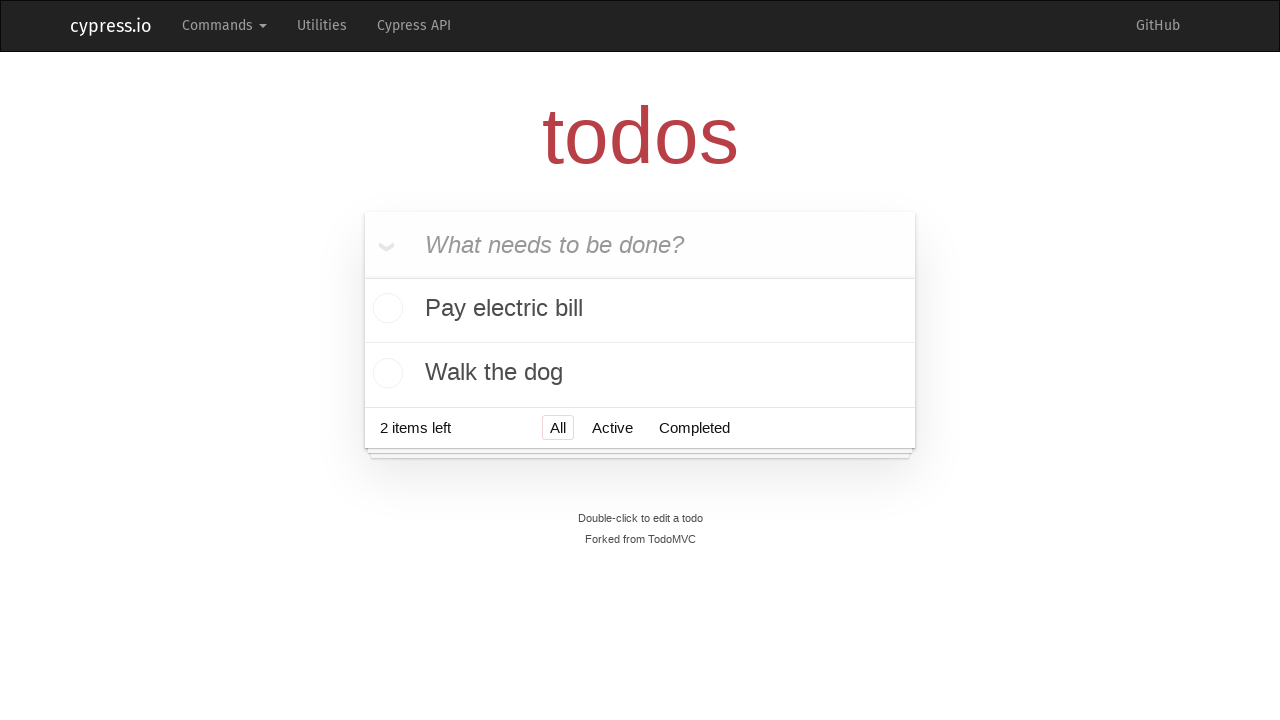

Filled todo input field with 'Refit bedroom' on .new-todo
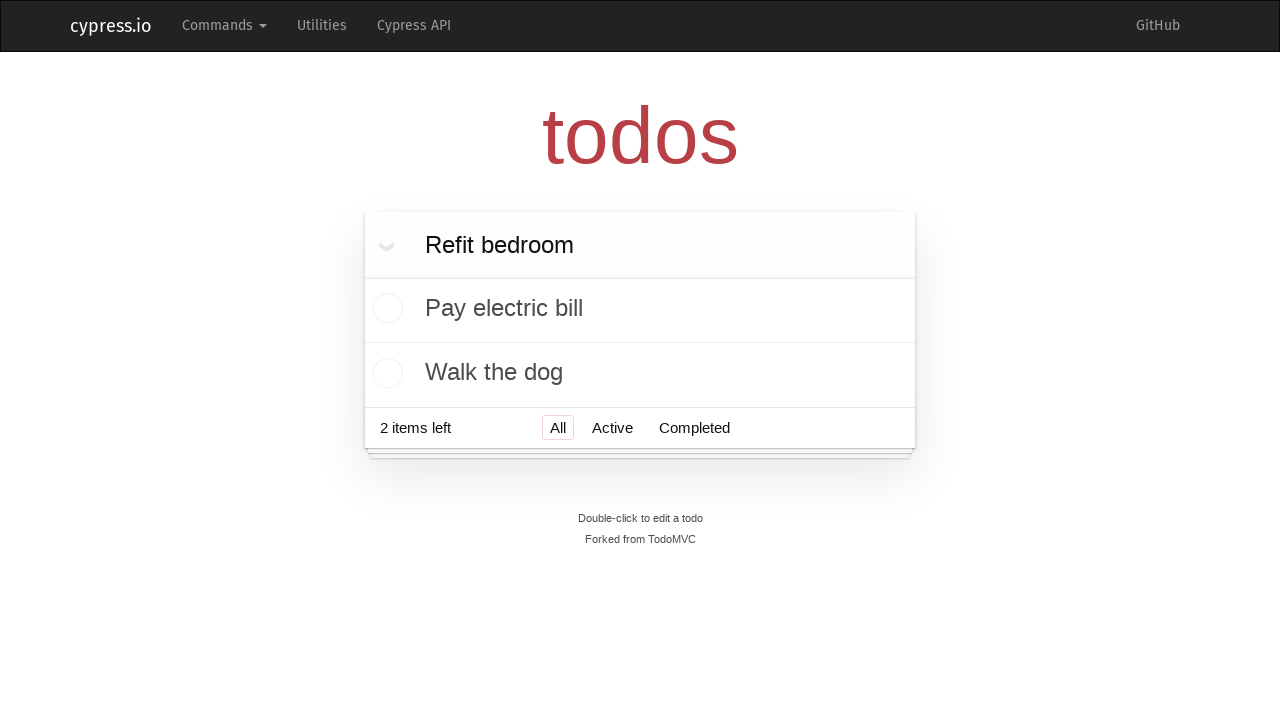

Pressed Enter to add todo item on .new-todo
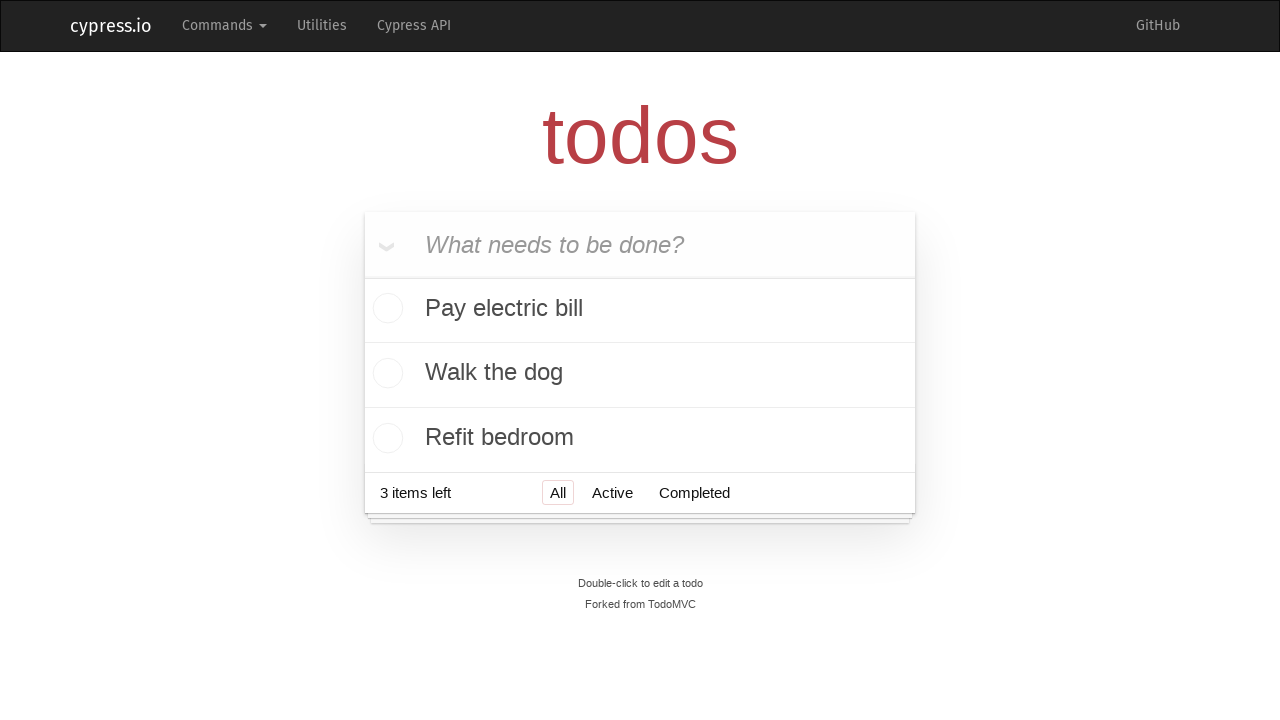

Verified 'Refit bedroom' todo item appears in the list
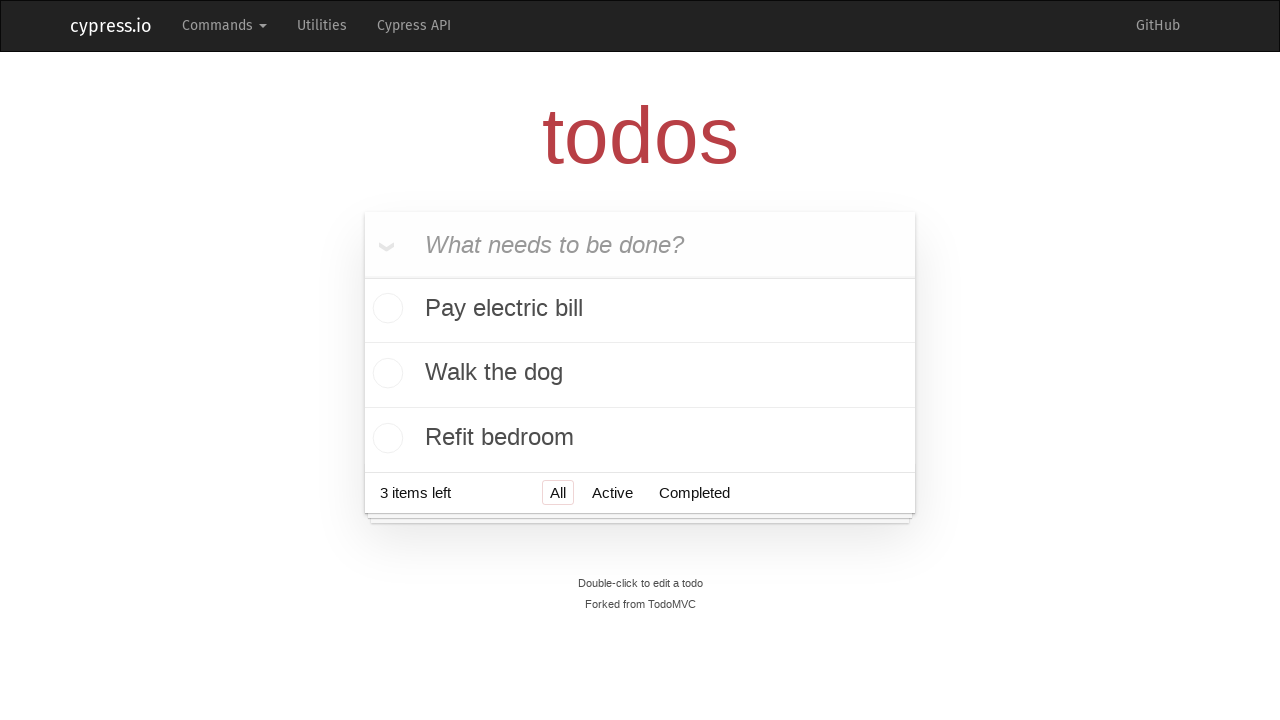

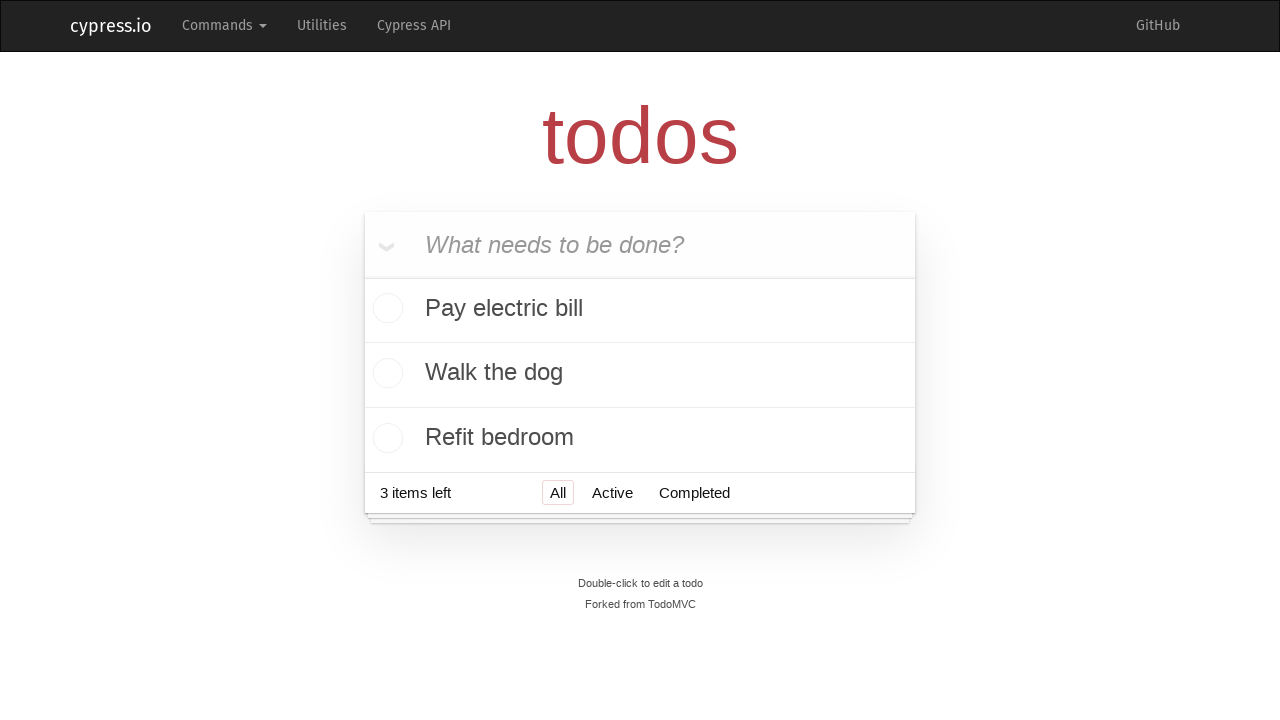